Tests that All filter shows all items after filtering by Active and Completed

Starting URL: https://demo.playwright.dev/todomvc

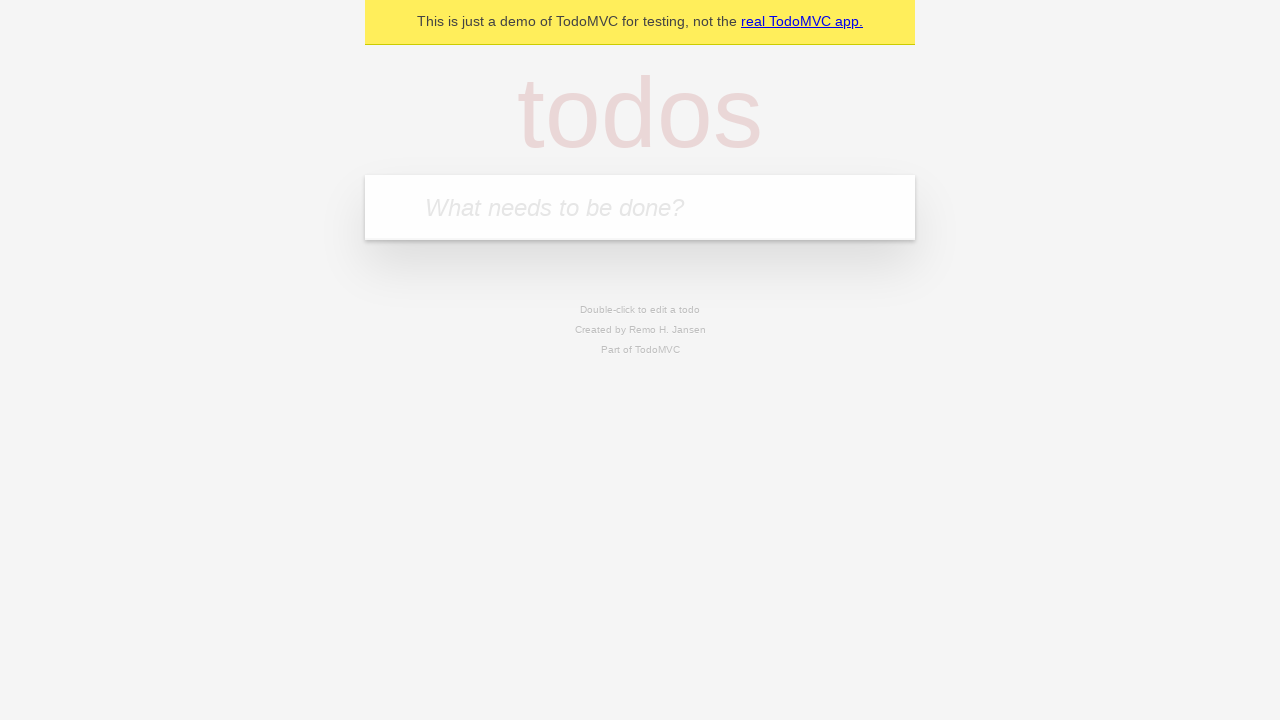

Filled todo input with 'buy some cheese' on internal:attr=[placeholder="What needs to be done?"i]
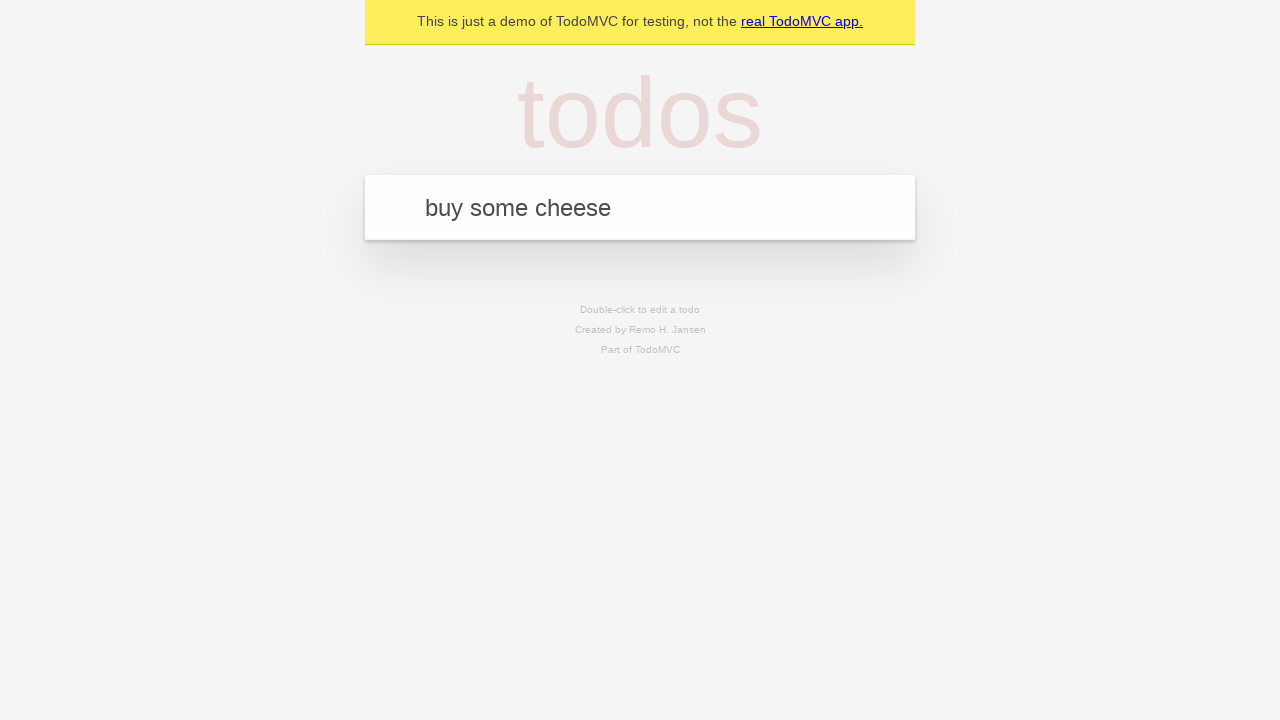

Pressed Enter to create first todo on internal:attr=[placeholder="What needs to be done?"i]
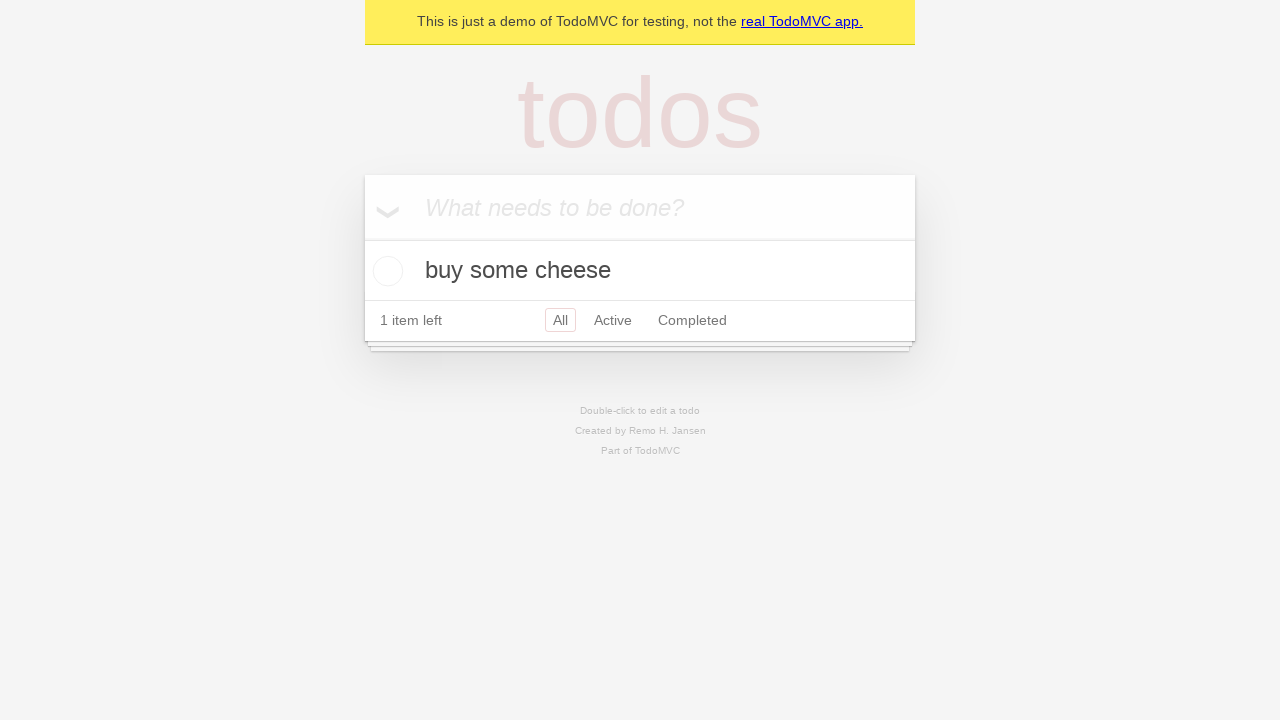

Filled todo input with 'feed the cat' on internal:attr=[placeholder="What needs to be done?"i]
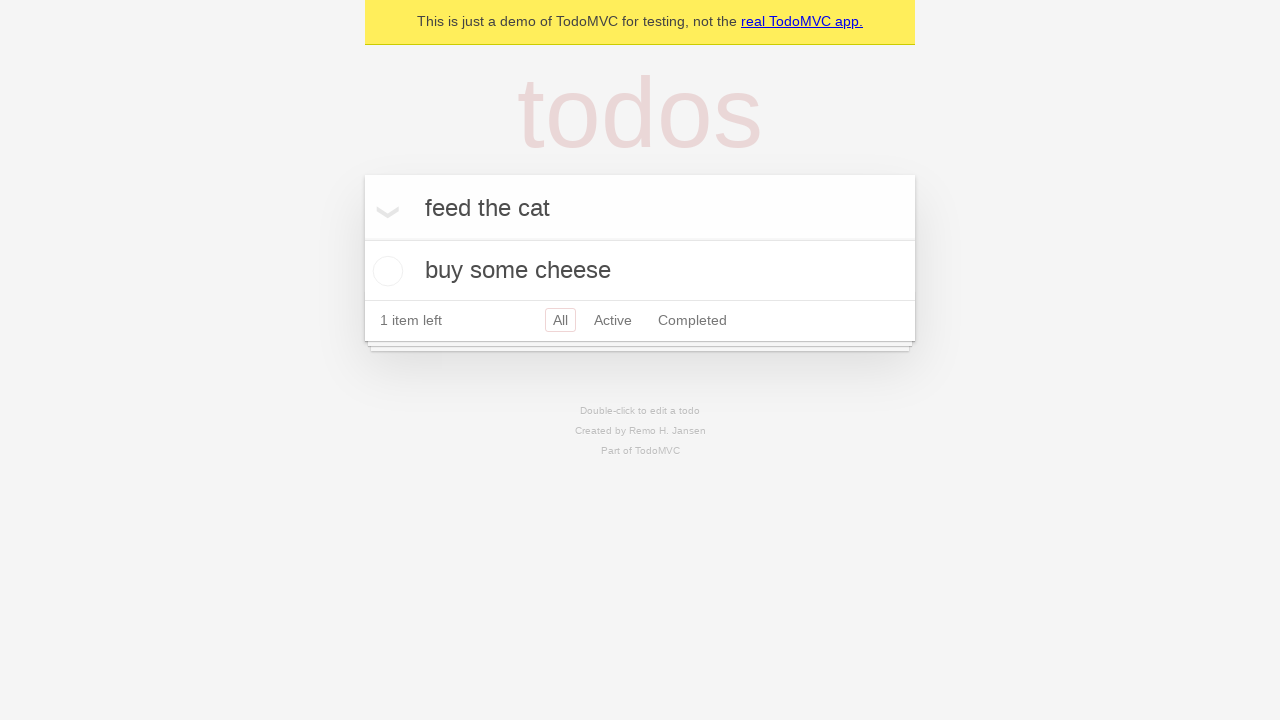

Pressed Enter to create second todo on internal:attr=[placeholder="What needs to be done?"i]
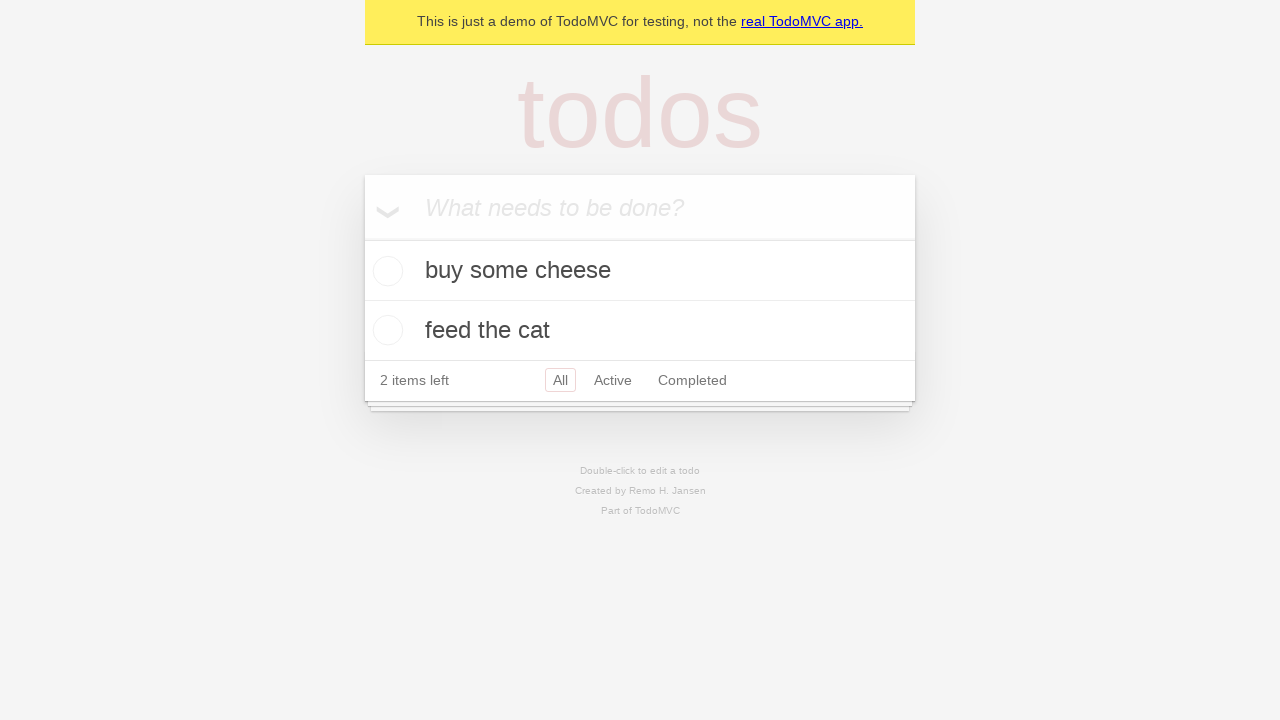

Filled todo input with 'book a doctors appointment' on internal:attr=[placeholder="What needs to be done?"i]
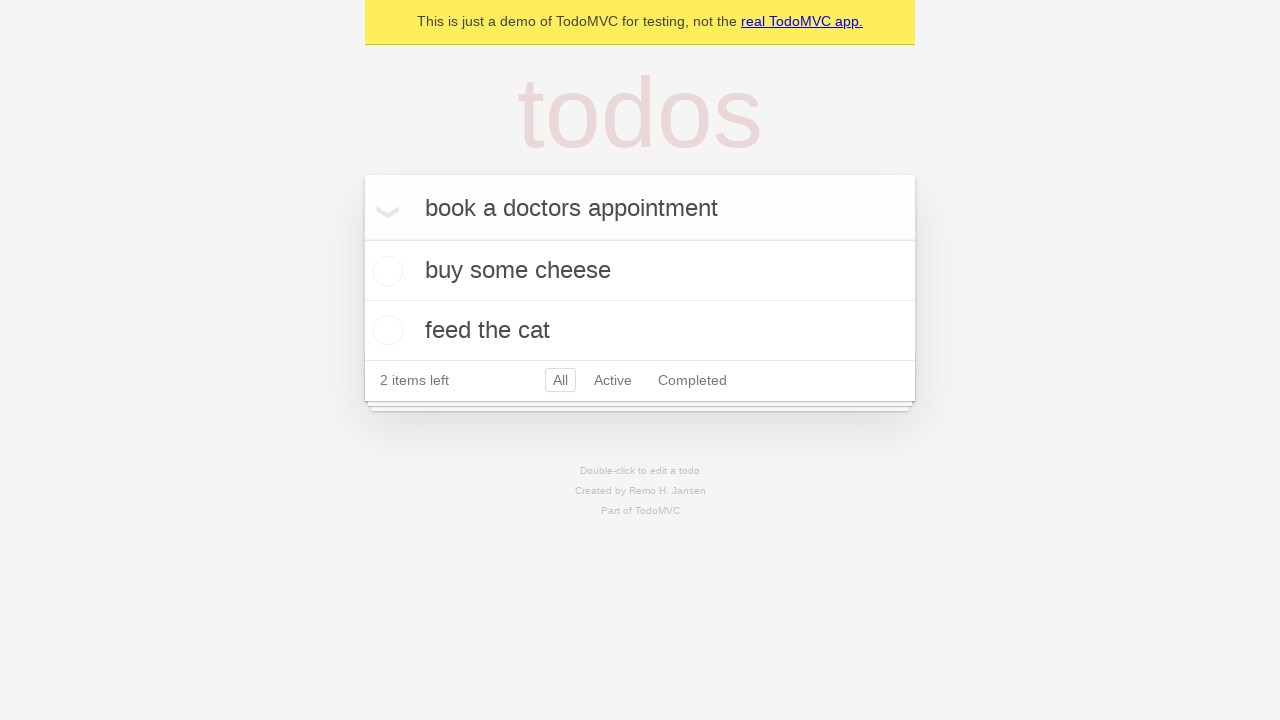

Pressed Enter to create third todo on internal:attr=[placeholder="What needs to be done?"i]
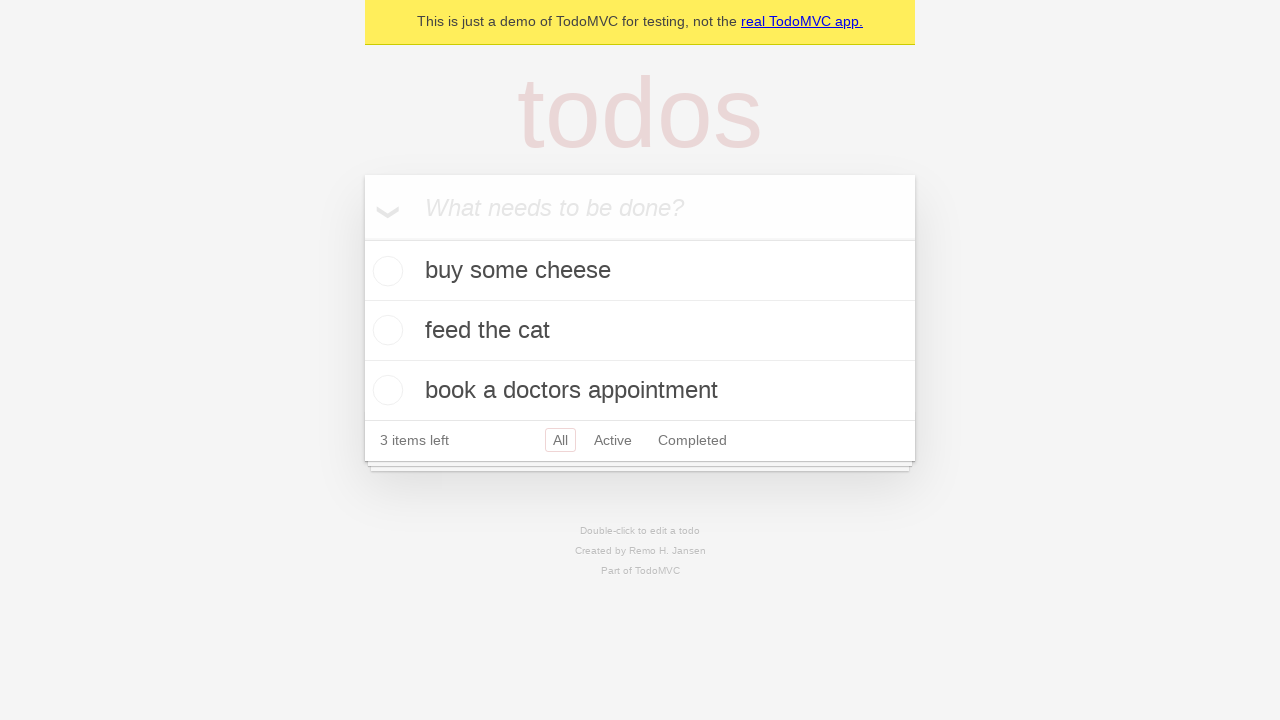

Third todo item appeared on page
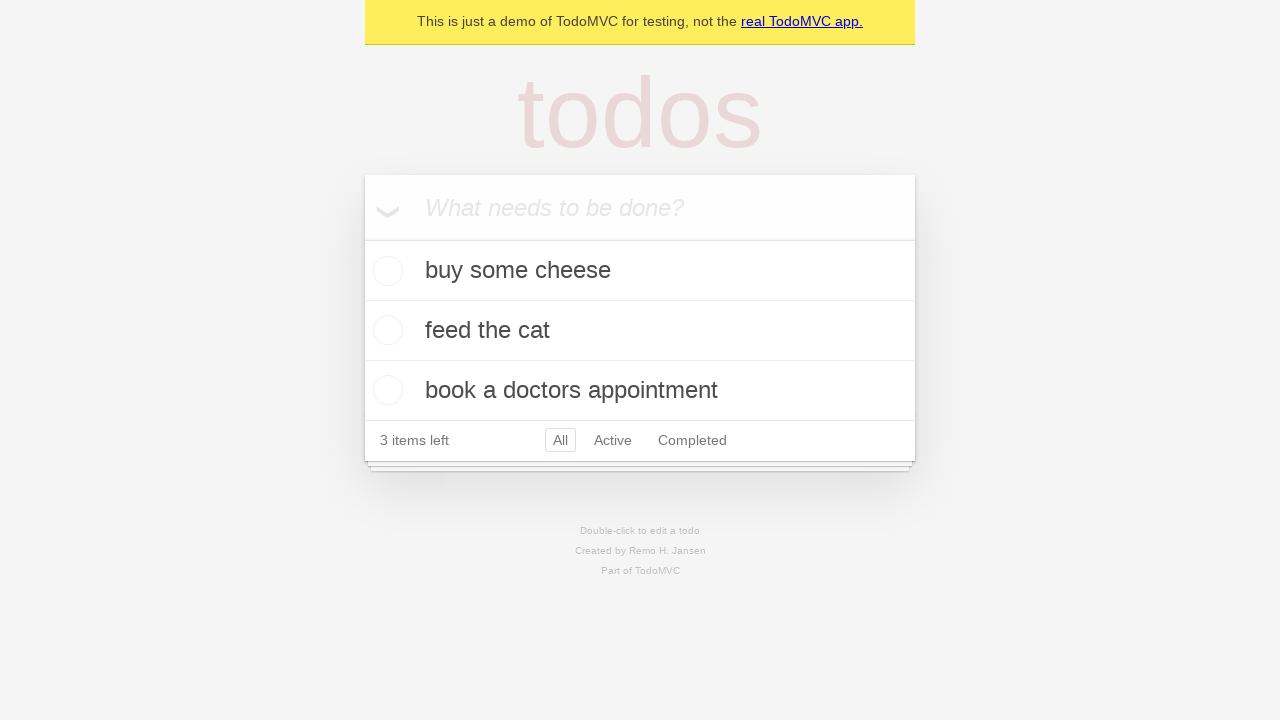

Checked second todo item as completed at (385, 330) on internal:testid=[data-testid="todo-item"s] >> nth=1 >> internal:role=checkbox
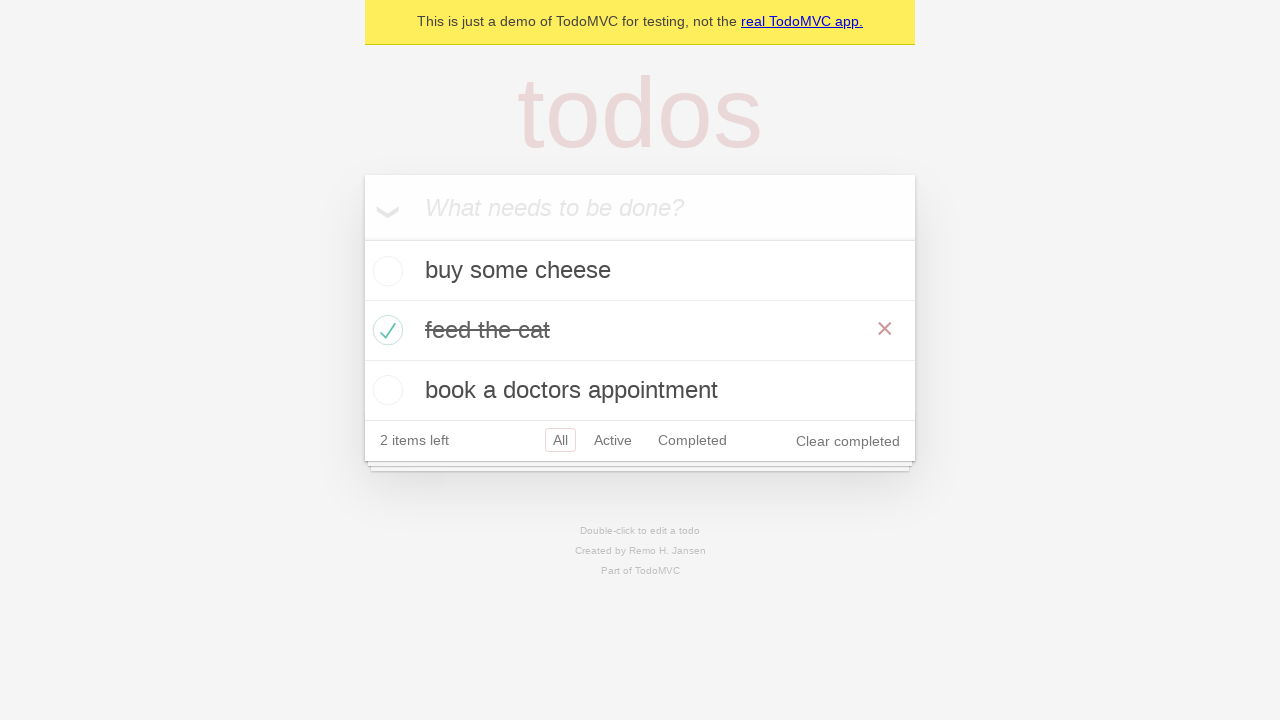

Clicked Active filter to show active todos only at (613, 440) on internal:role=link[name="Active"i]
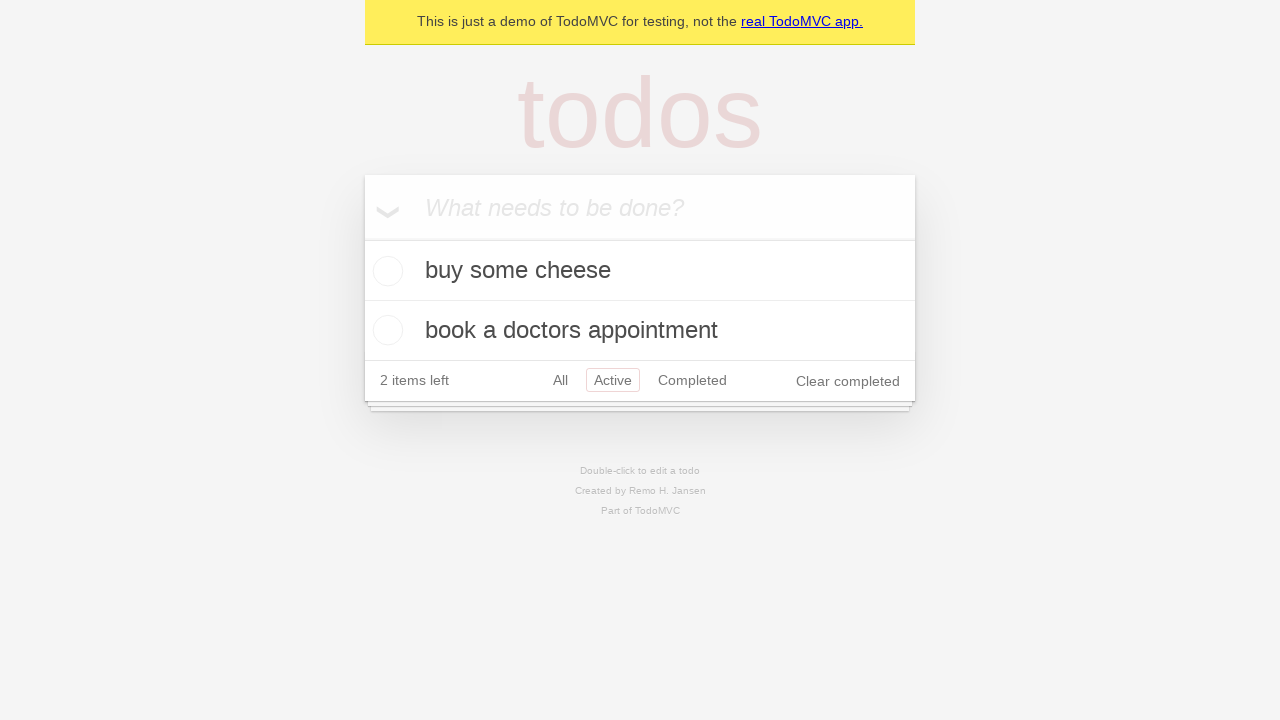

Clicked Completed filter to show completed todos only at (692, 380) on internal:role=link[name="Completed"i]
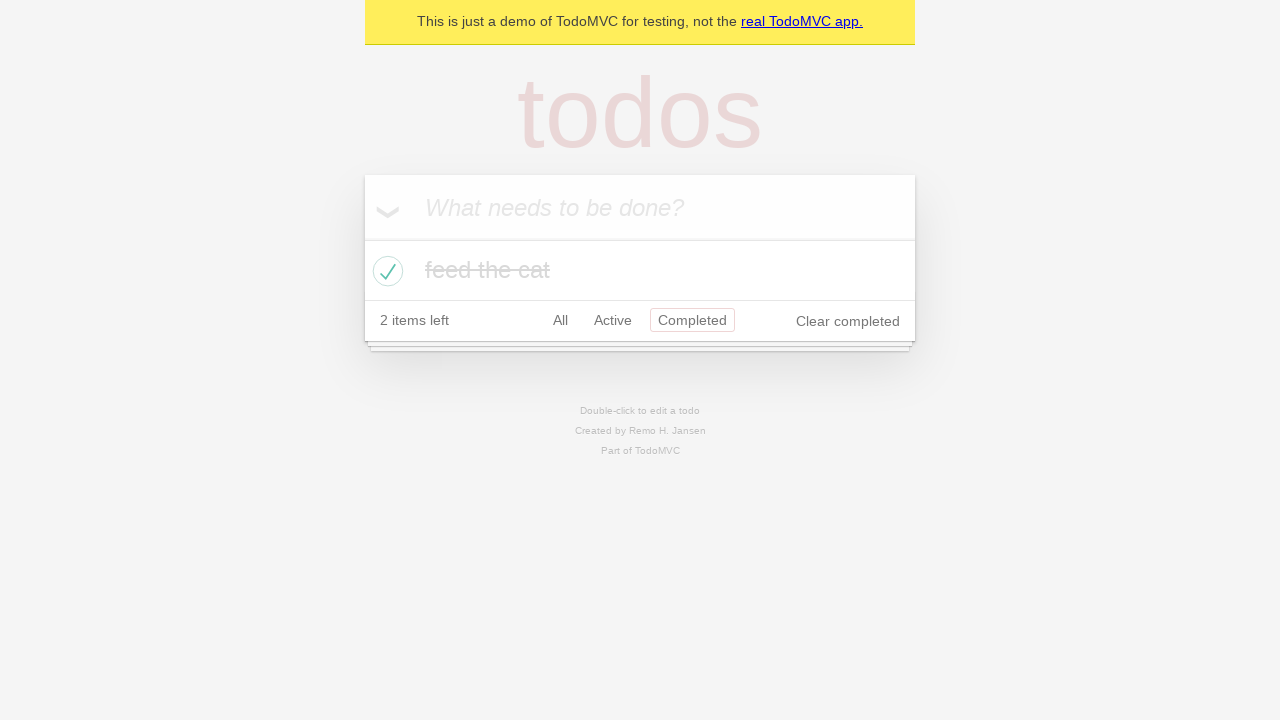

Clicked All filter to display all items at (560, 320) on internal:role=link[name="All"i]
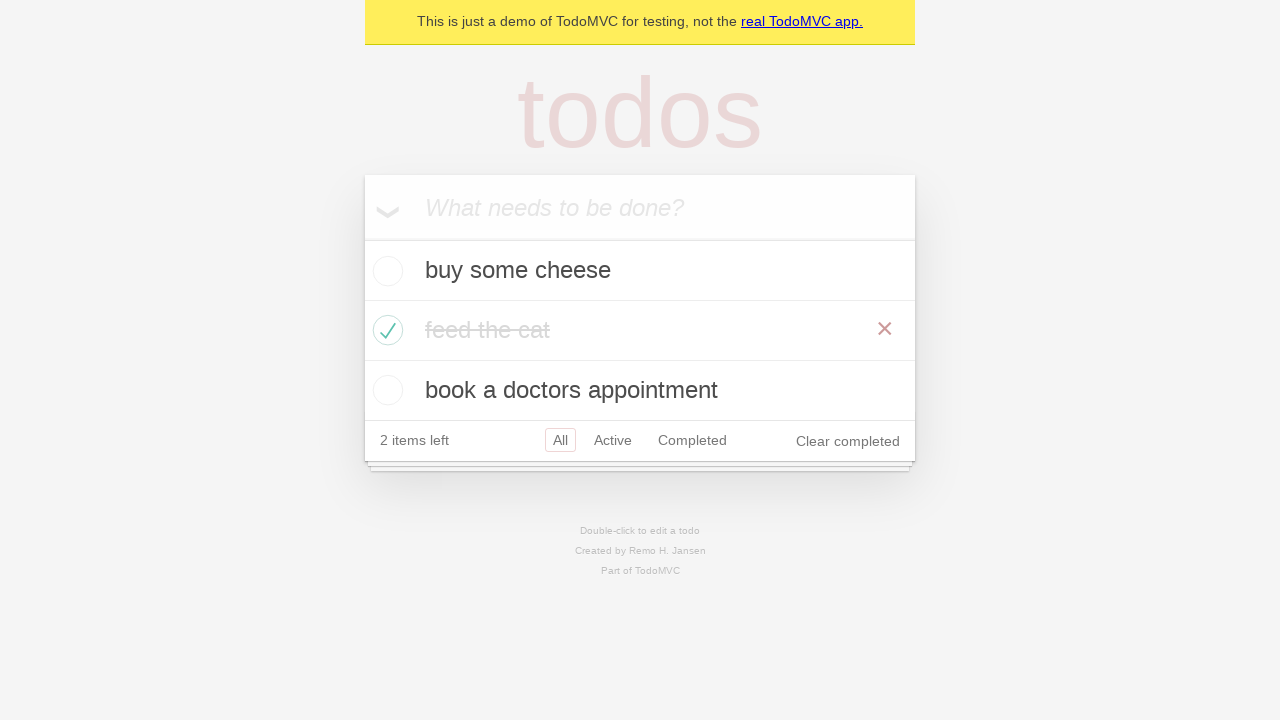

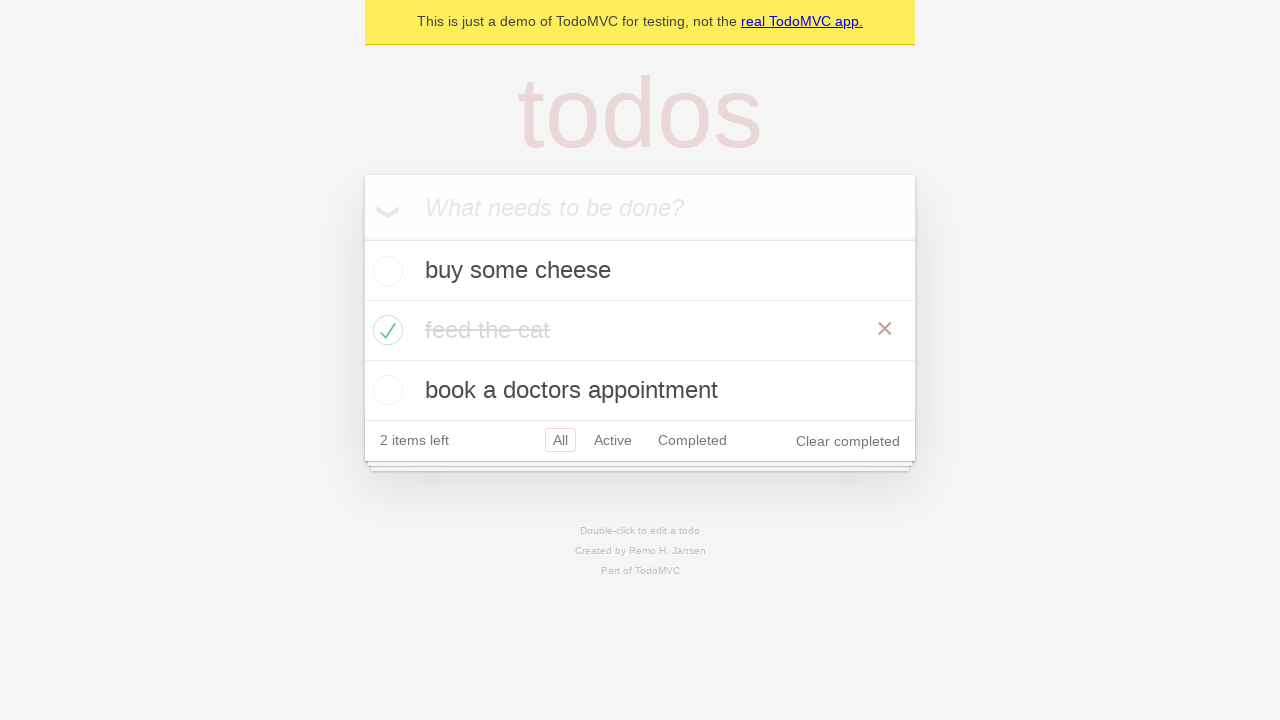